Solves a mathematical challenge by reading a value from the page, calculating the result using a formula, filling in the answer, selecting robot verification options, and submitting the form

Starting URL: https://suninjuly.github.io/math.html

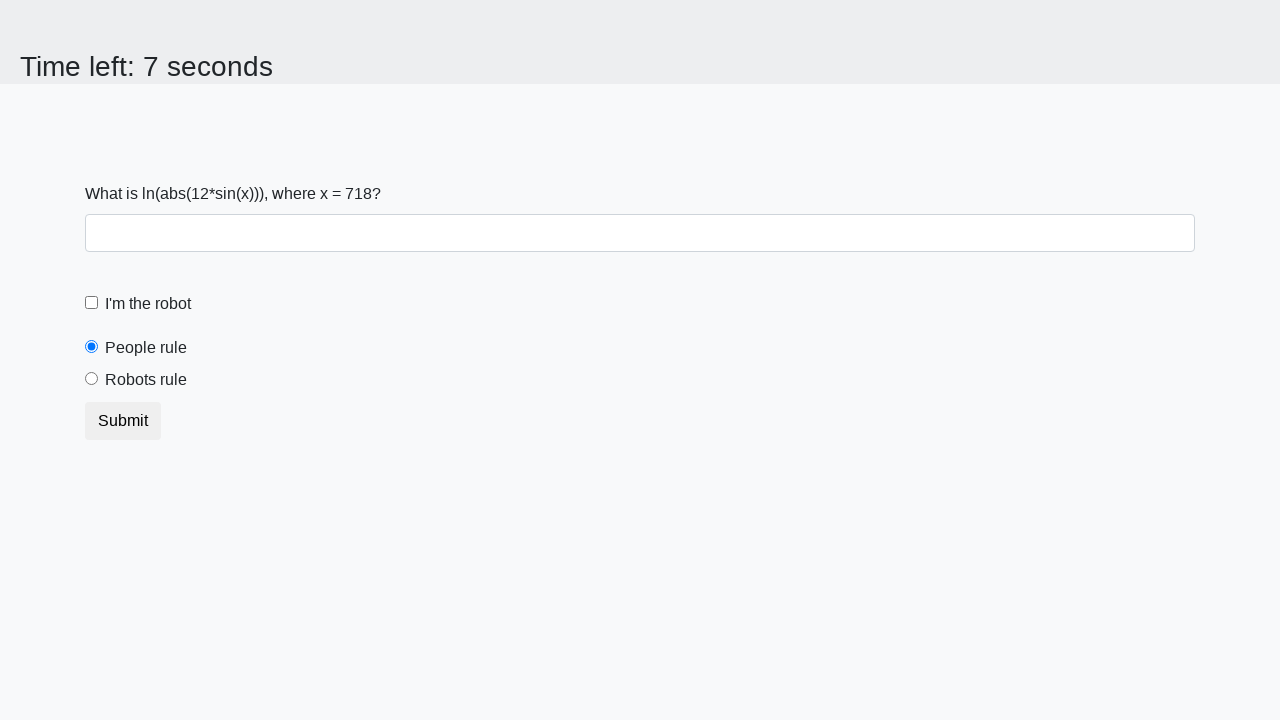

Read mathematical value from page element #input_value
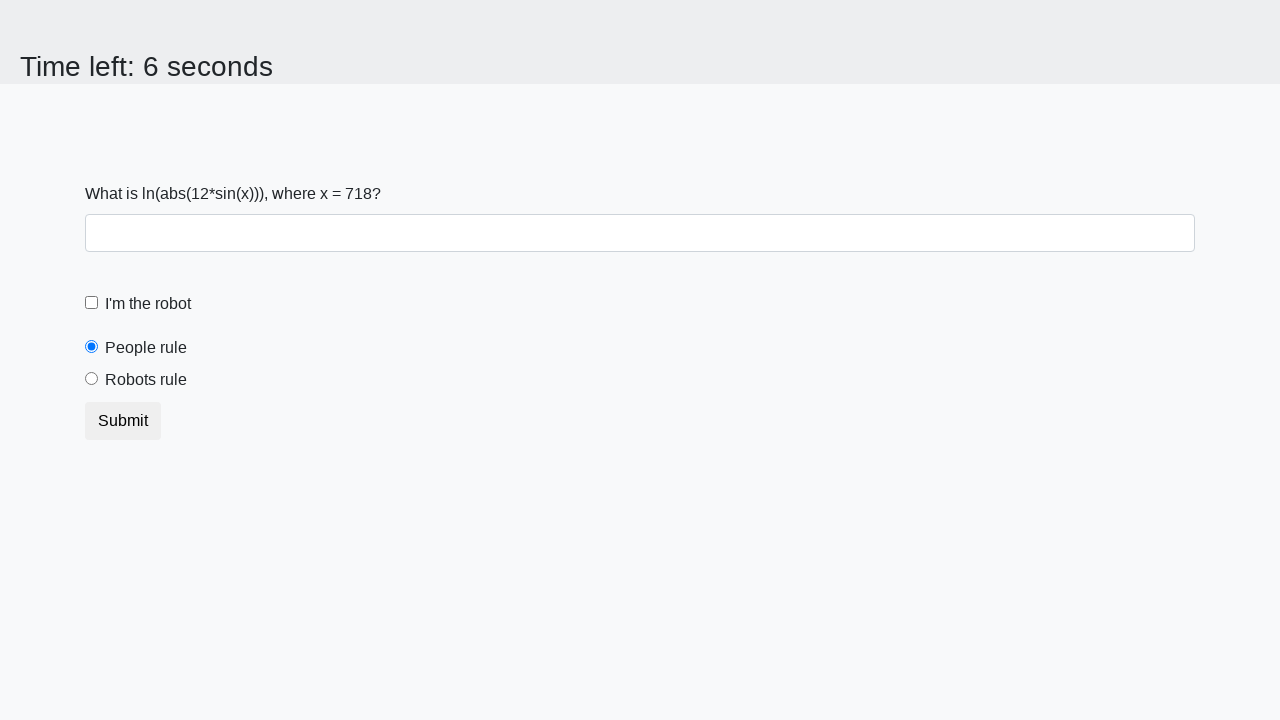

Calculated mathematical result using formula: log(abs(12*sin(x)))
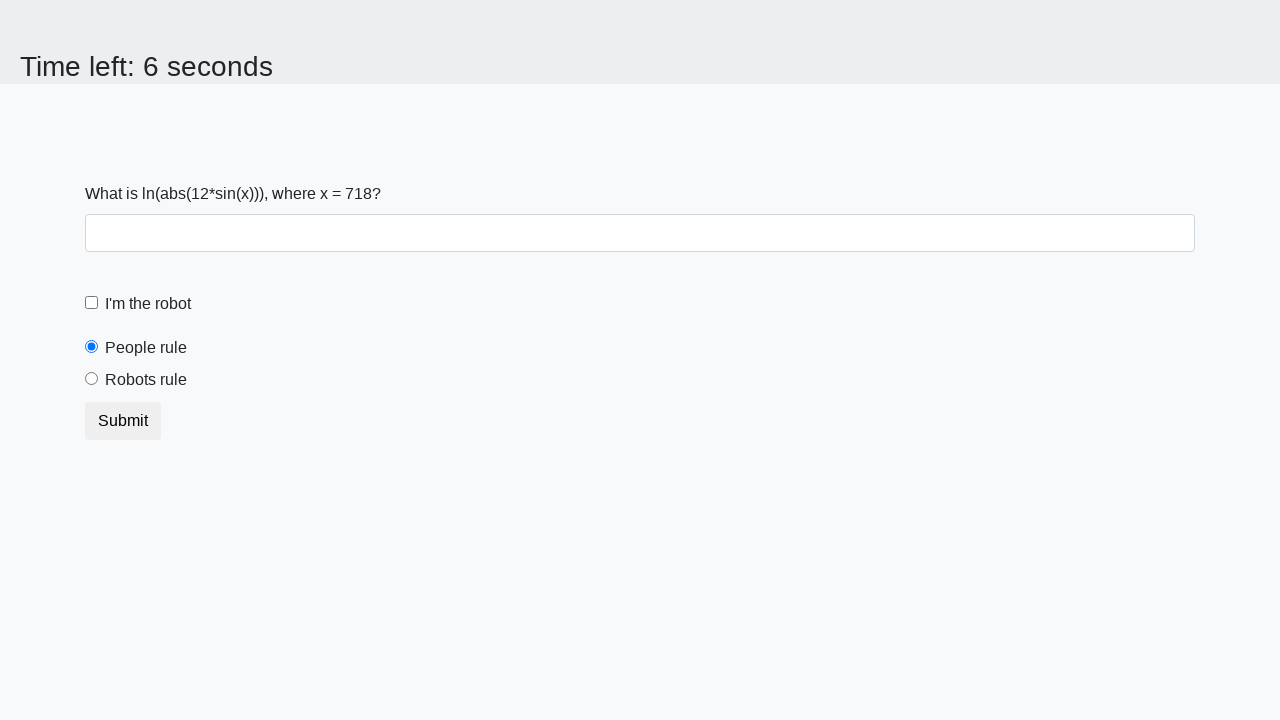

Filled answer field with calculated result on #answer
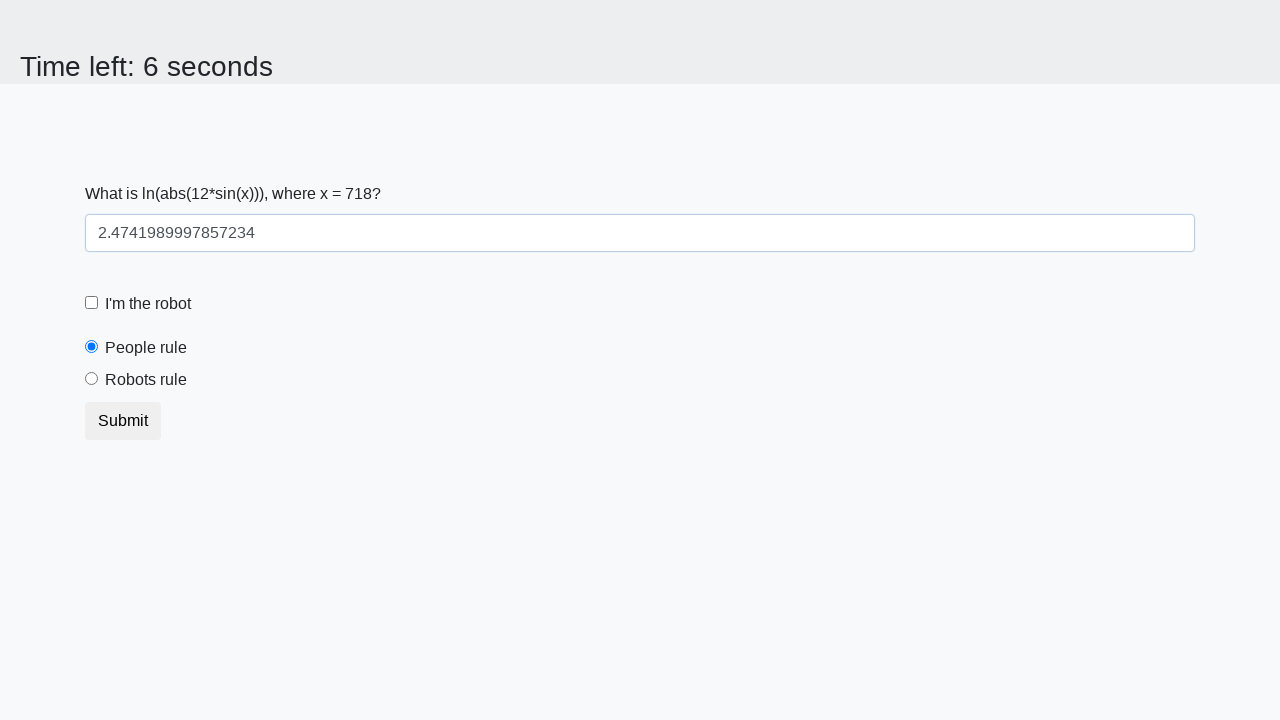

Clicked robot verification checkbox at (92, 303) on #robotCheckbox
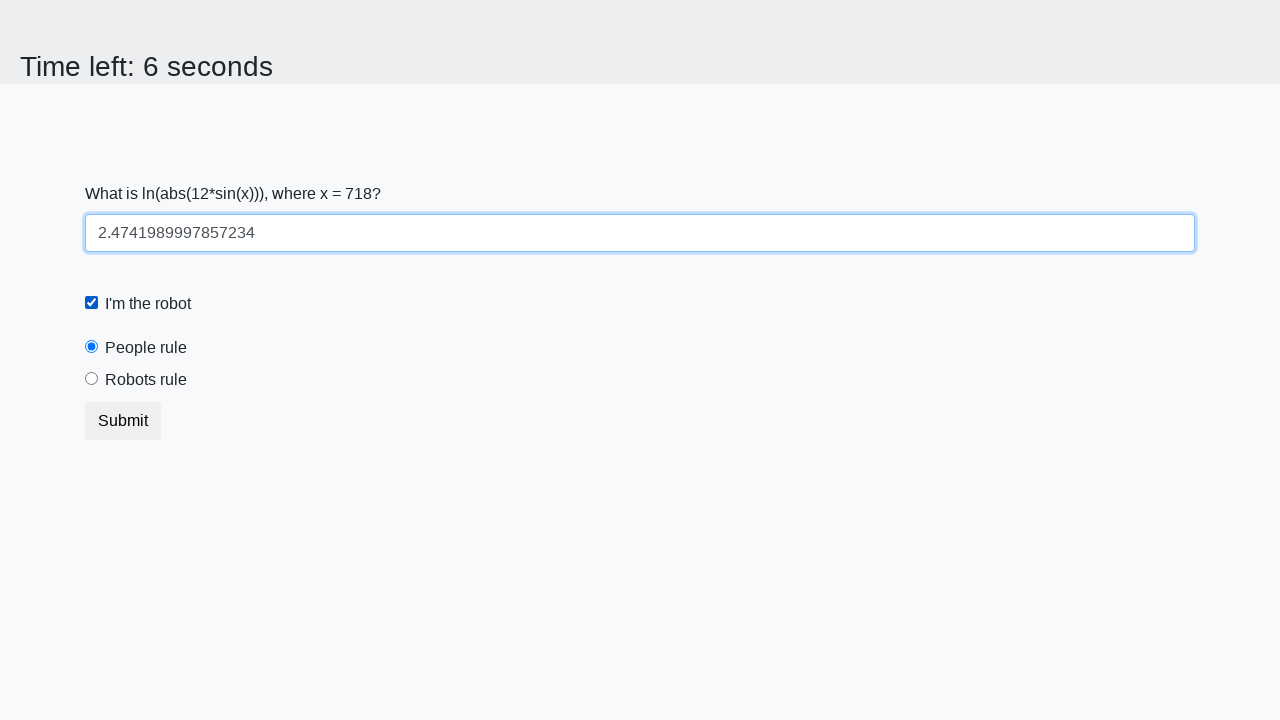

Selected 'robots rule' radio button option at (146, 380) on [for='robotsRule']
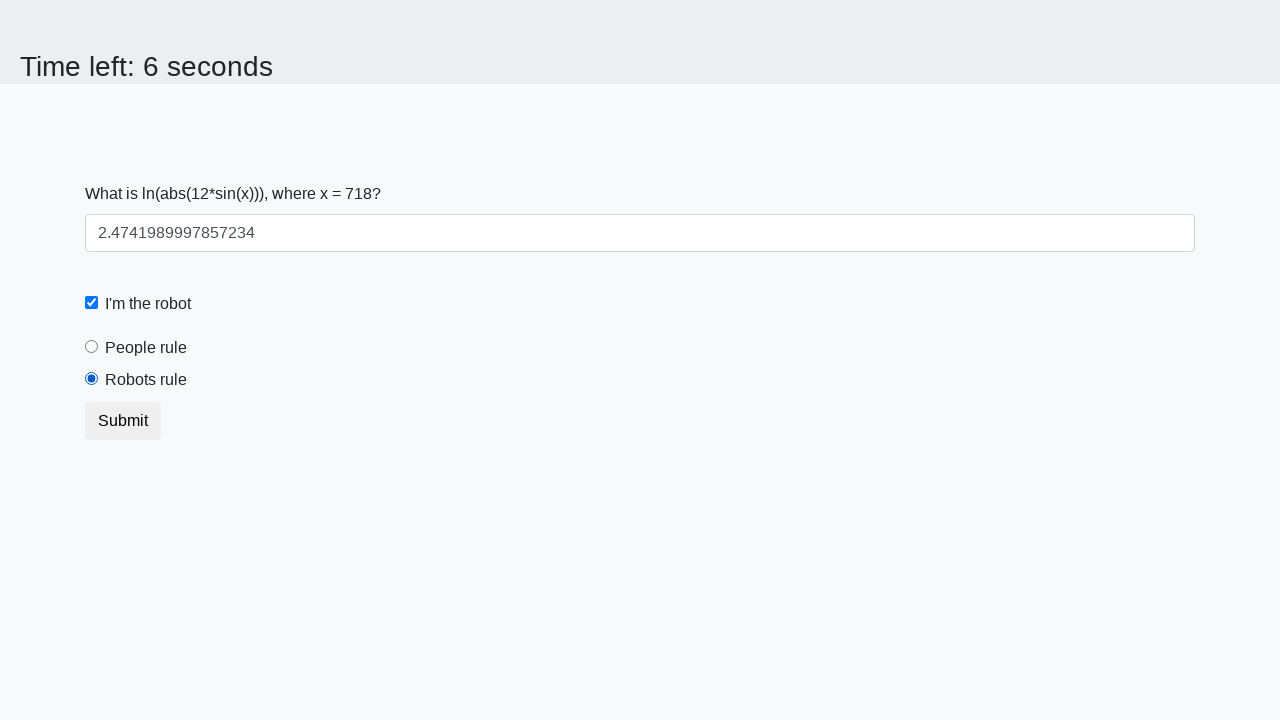

Clicked submit button to submit form at (123, 421) on .btn.btn-default
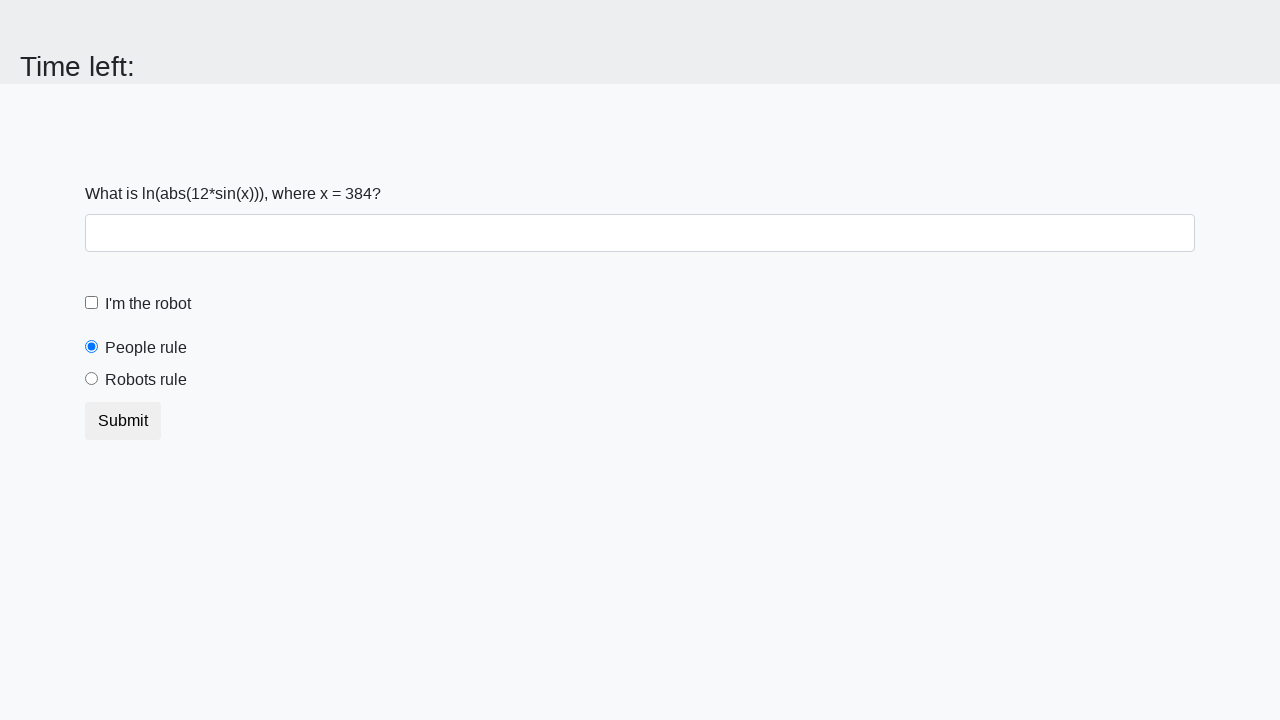

Set up alert dialog handler to accept alerts
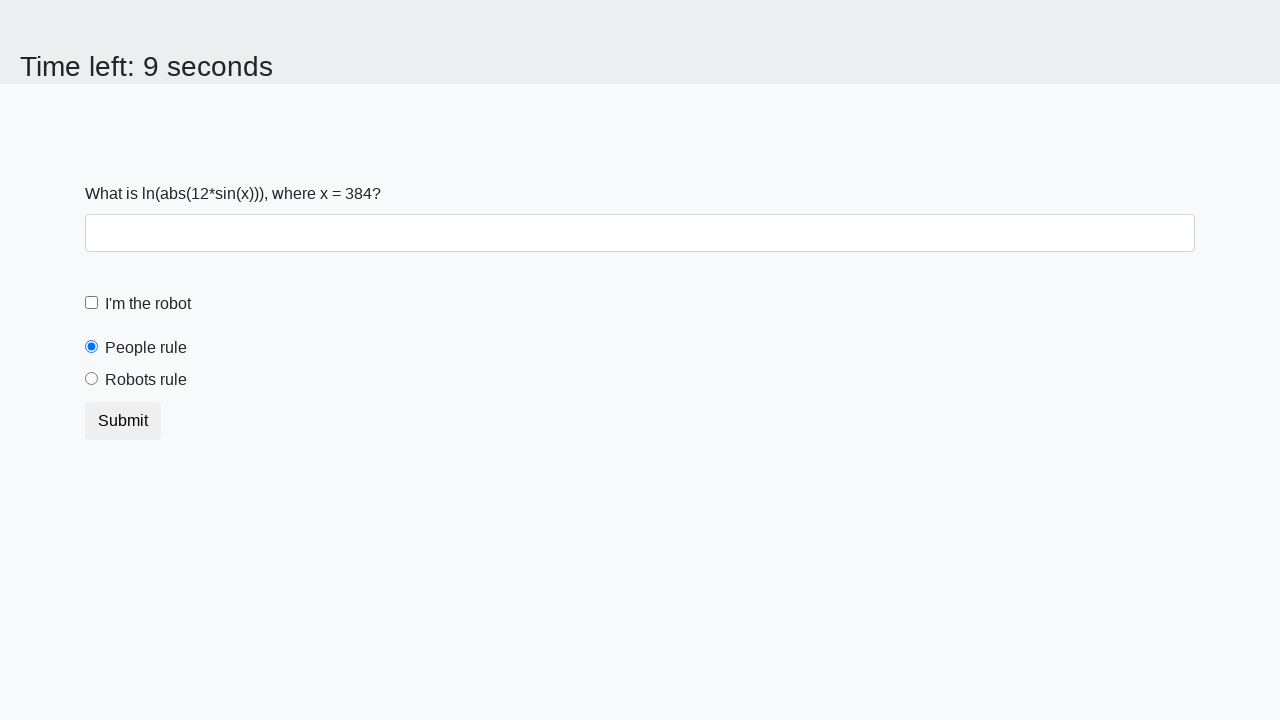

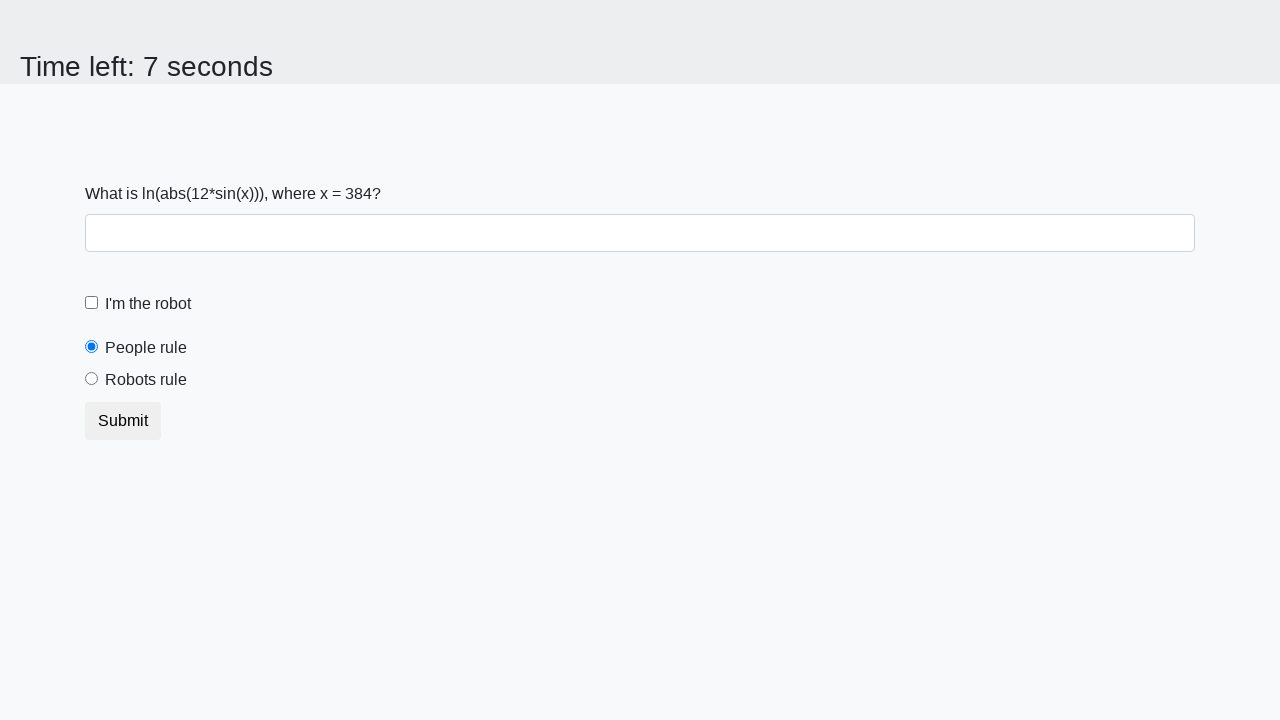